Opens a new tab, switches to it, reads content, and returns to the original tab

Starting URL: https://demoqa.com/browser-windows

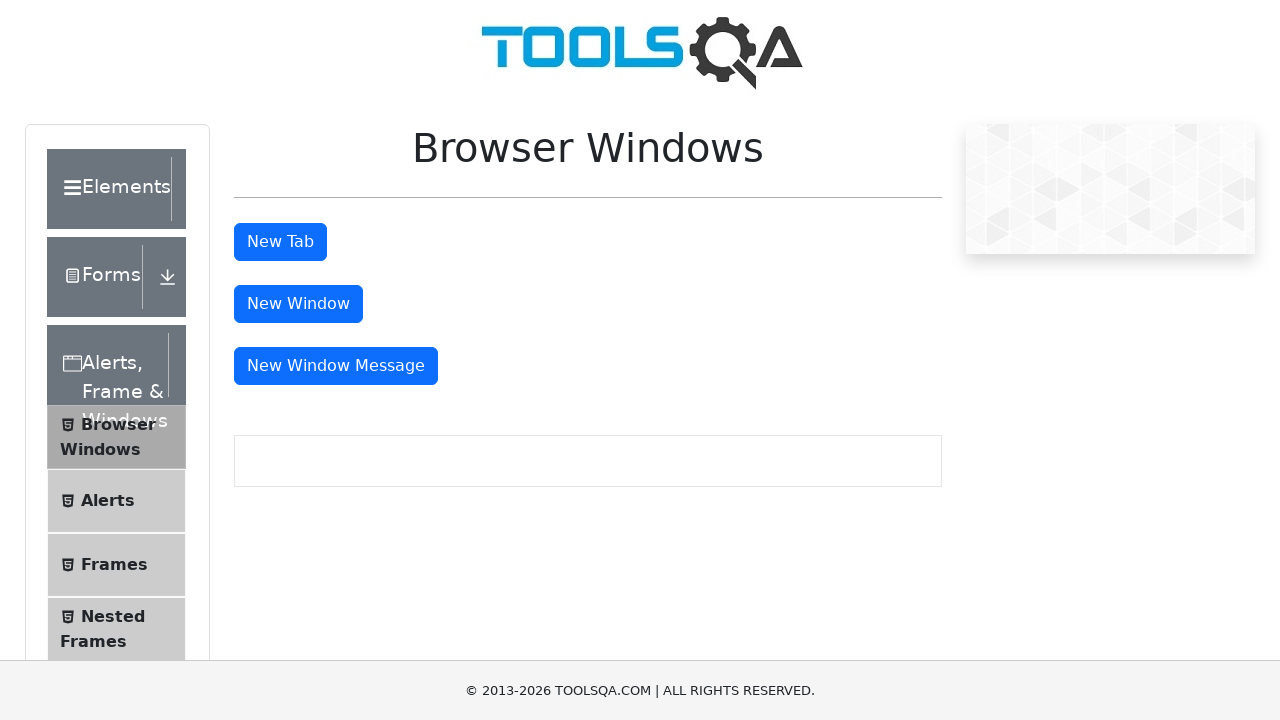

Clicked button to open new tab at (280, 242) on #tabButton
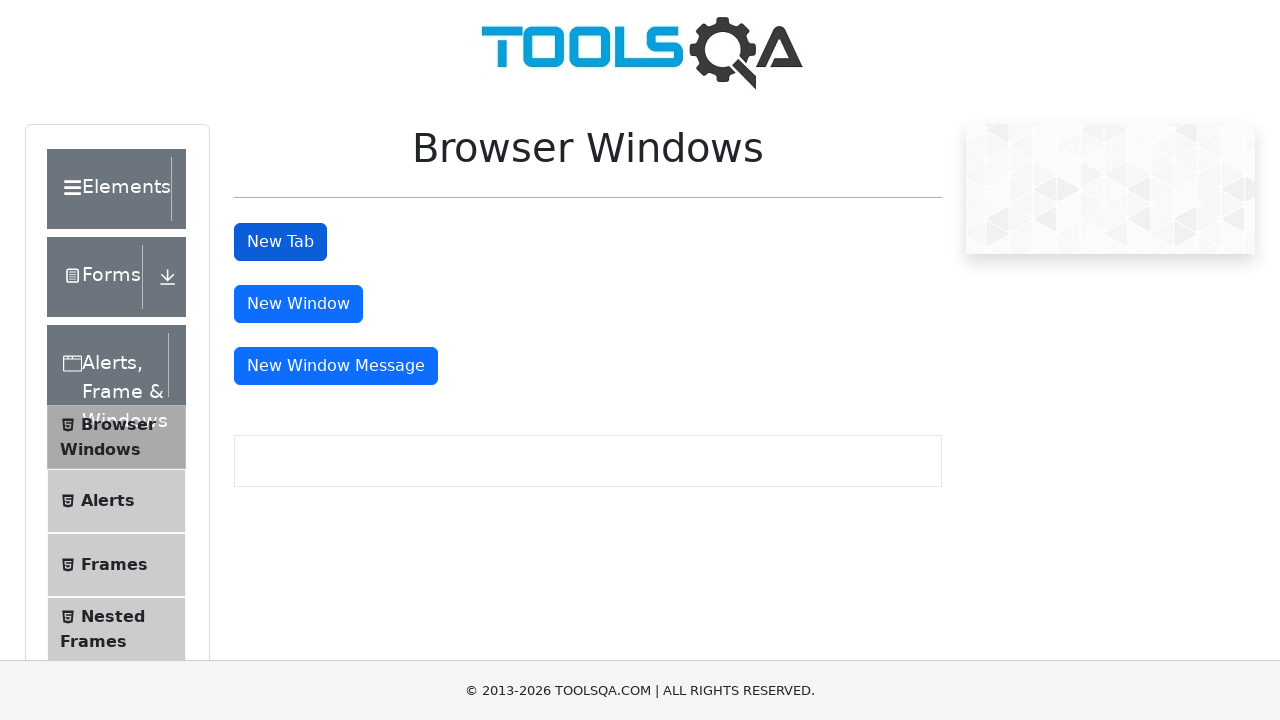

New tab opened and captured
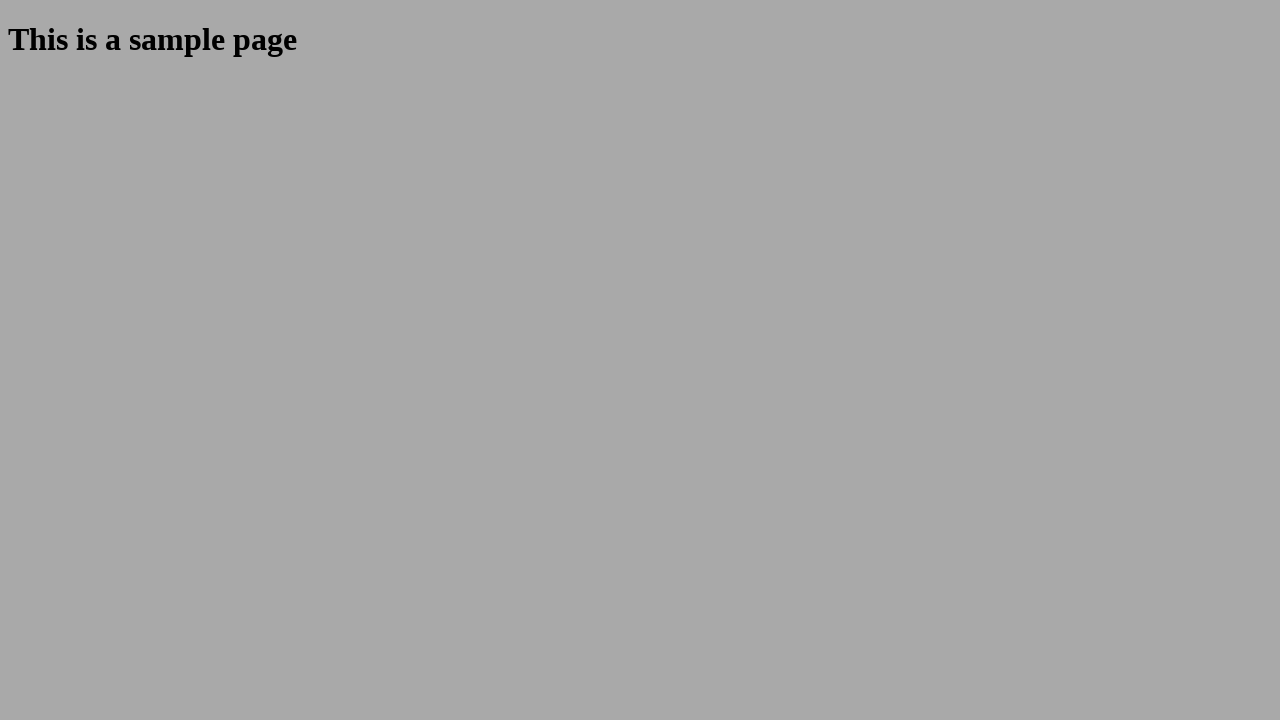

Read heading text from new tab: 'This is a sample page'
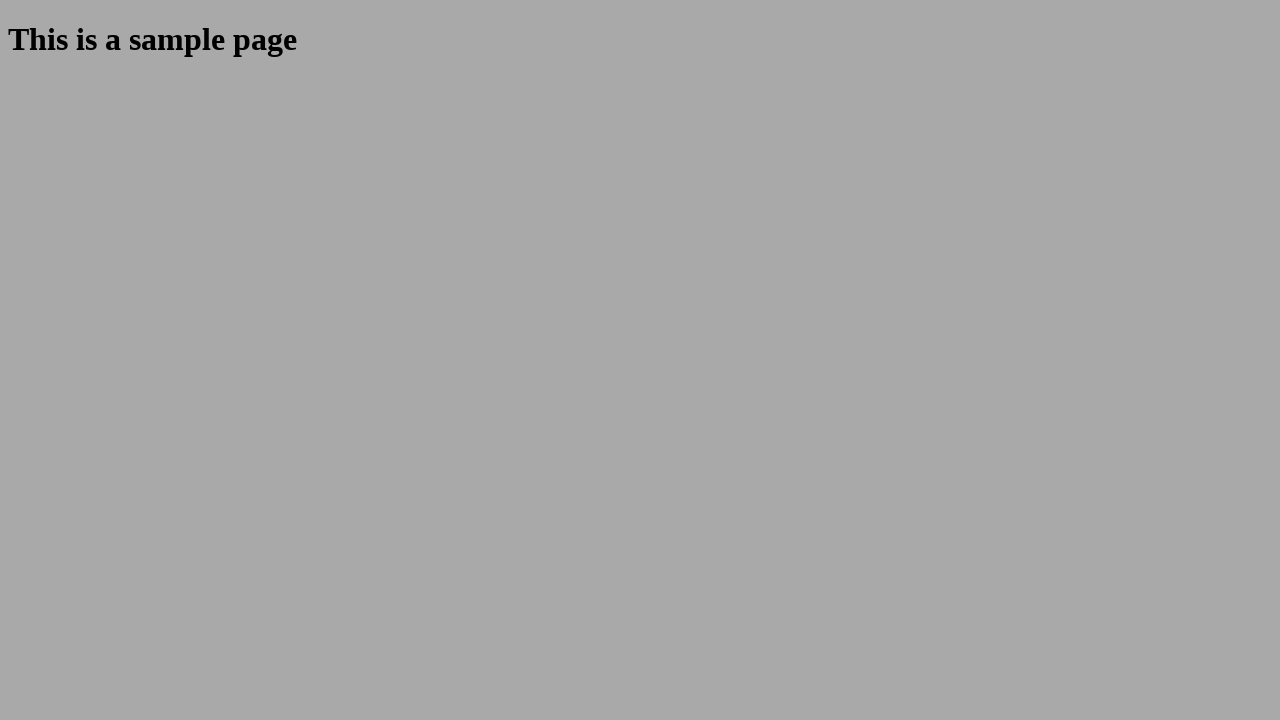

Closed new tab and returned to original tab
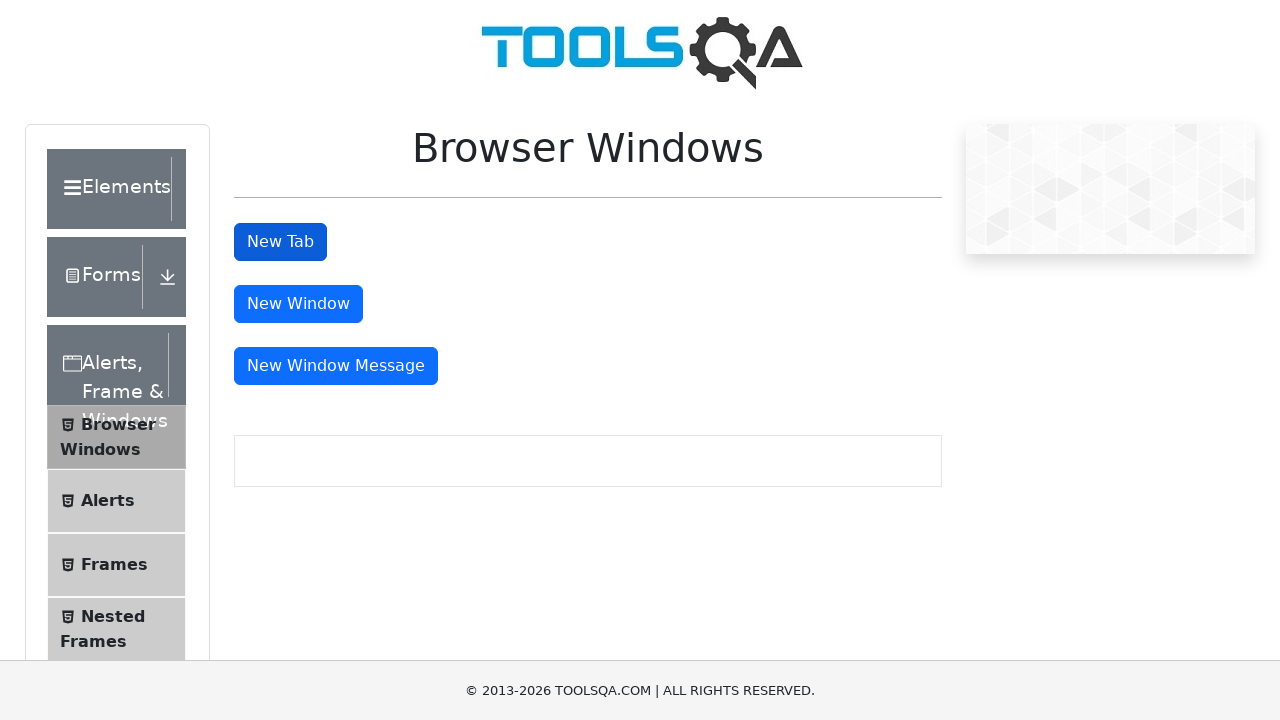

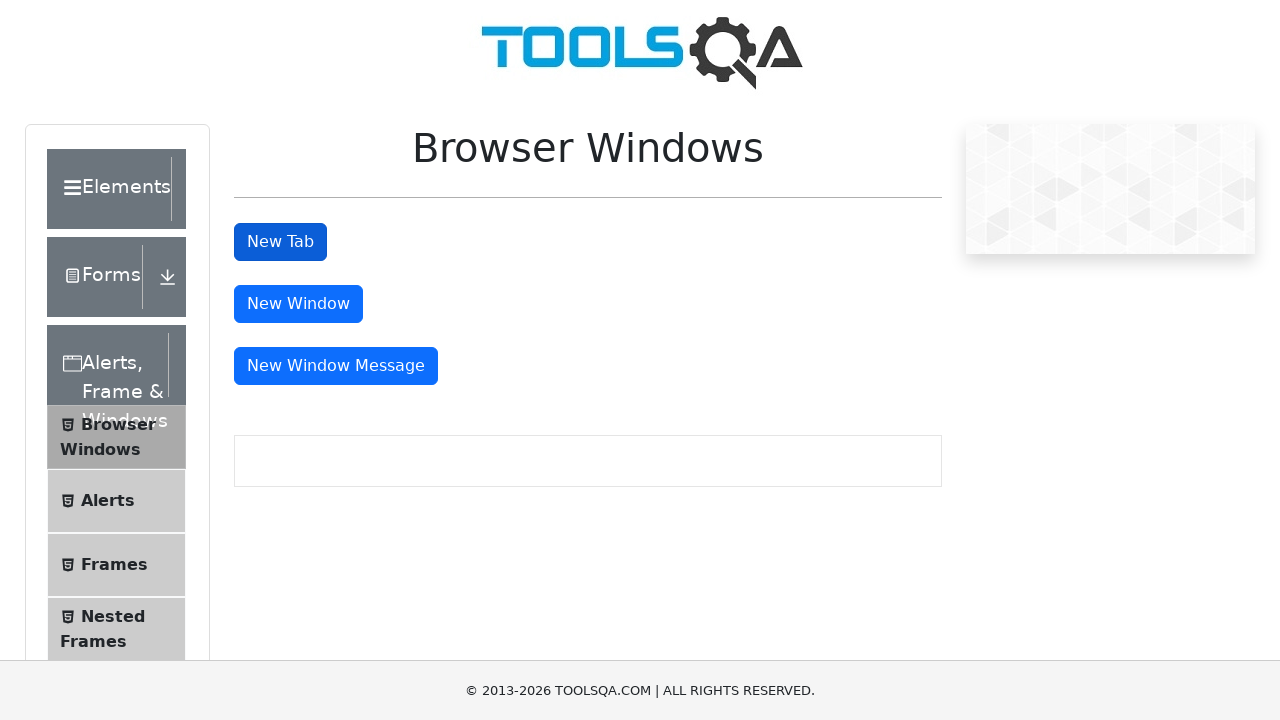